Navigates to an automation practice page and clicks all checkbox elements found on the page to select them.

Starting URL: https://rahulshettyacademy.com/AutomationPractice/

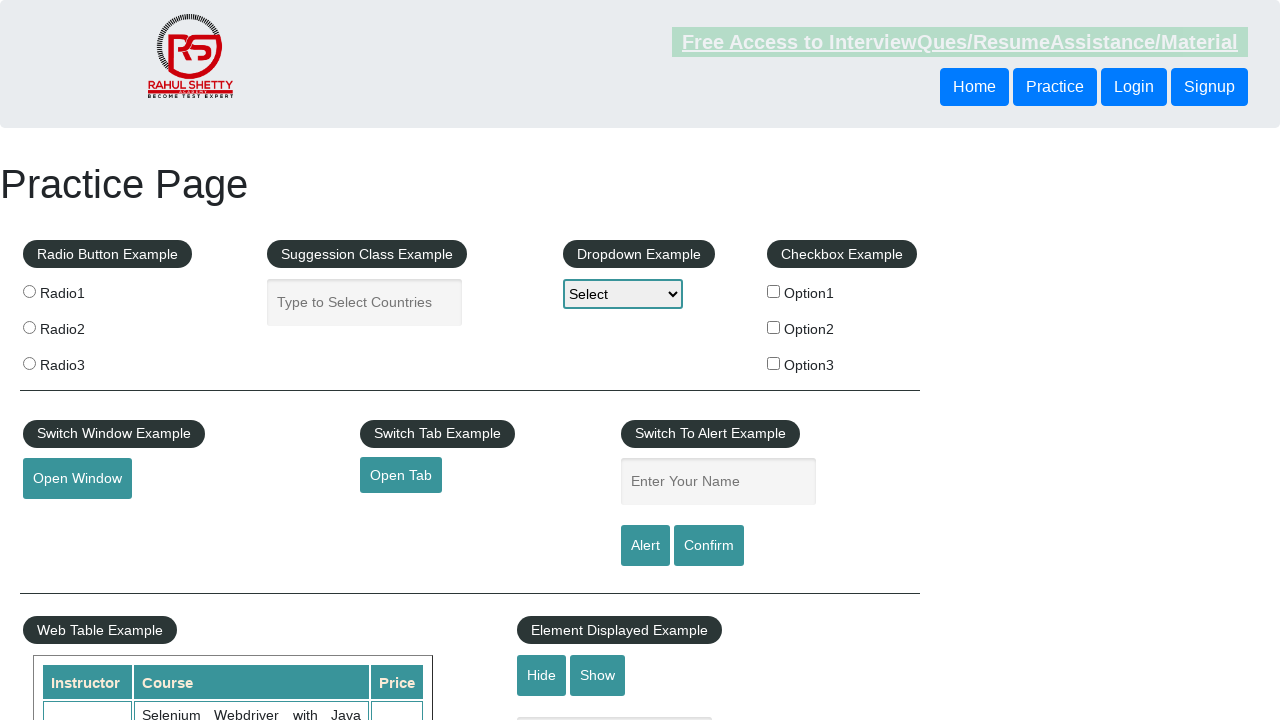

Navigated to automation practice page
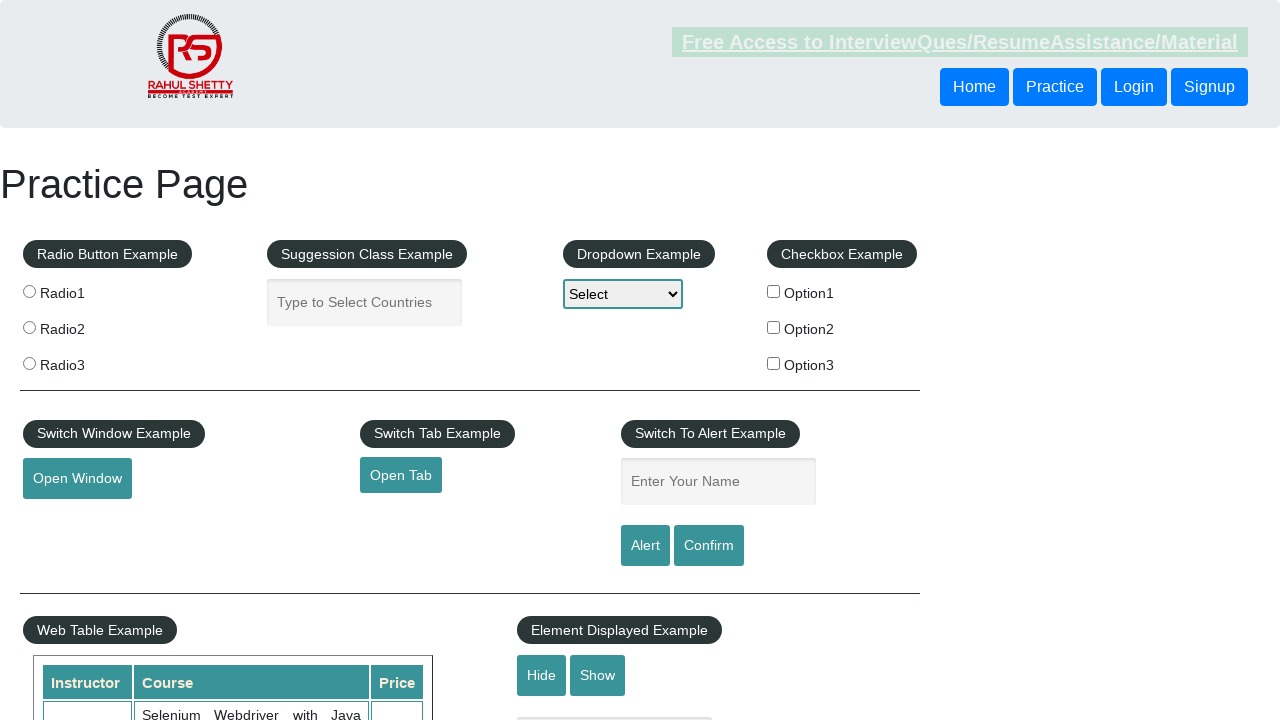

Checkboxes loaded on the page
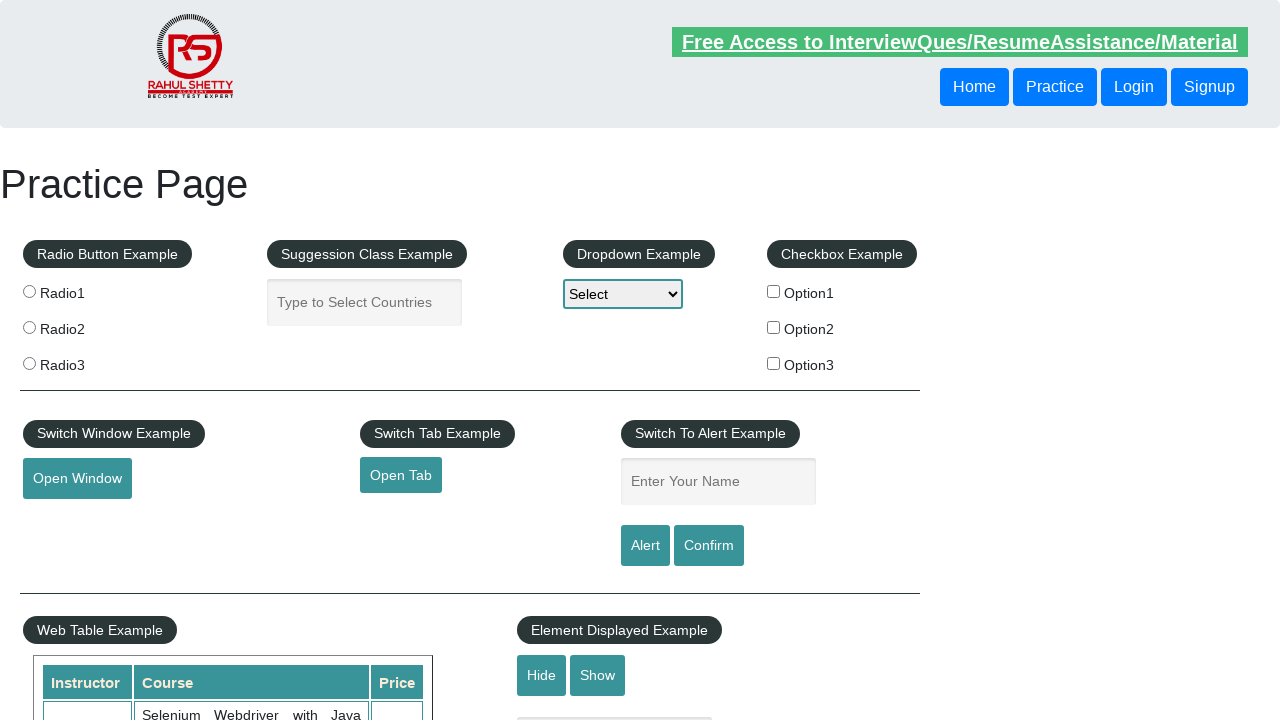

Found 3 checkbox elements on the page
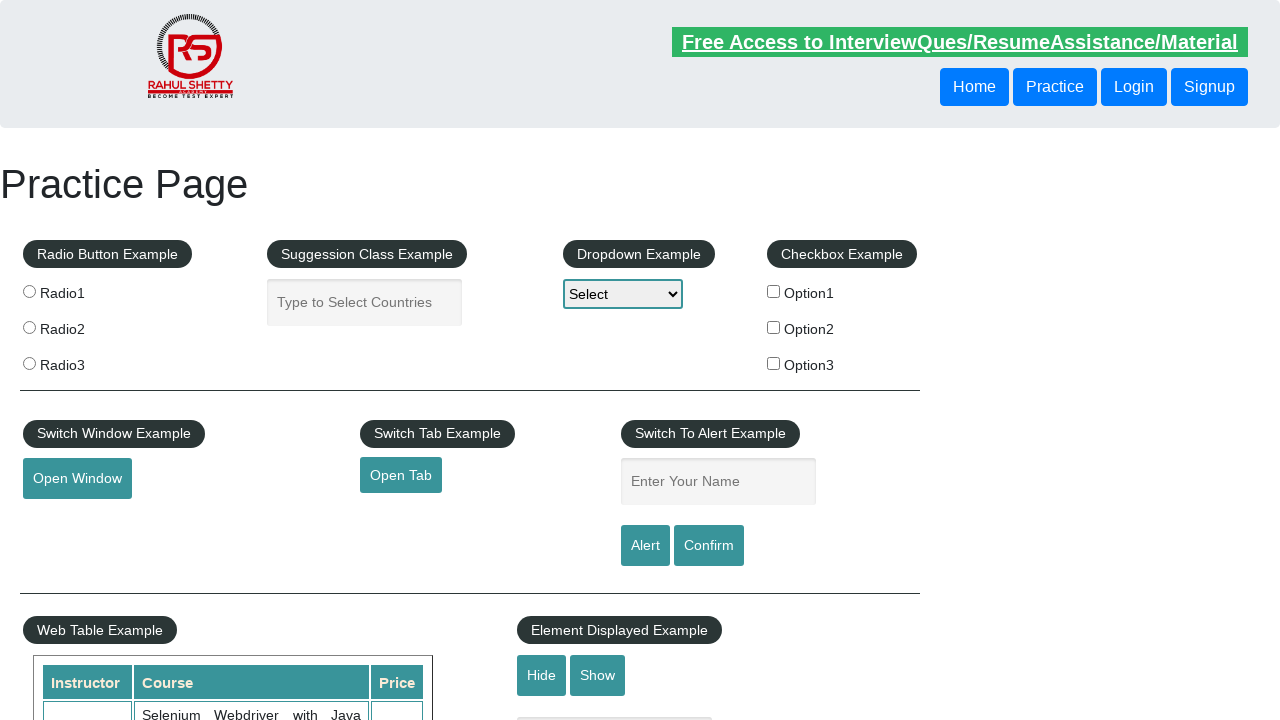

Clicked checkbox 1 of 3 at (774, 291) on input[type='checkbox'] >> nth=0
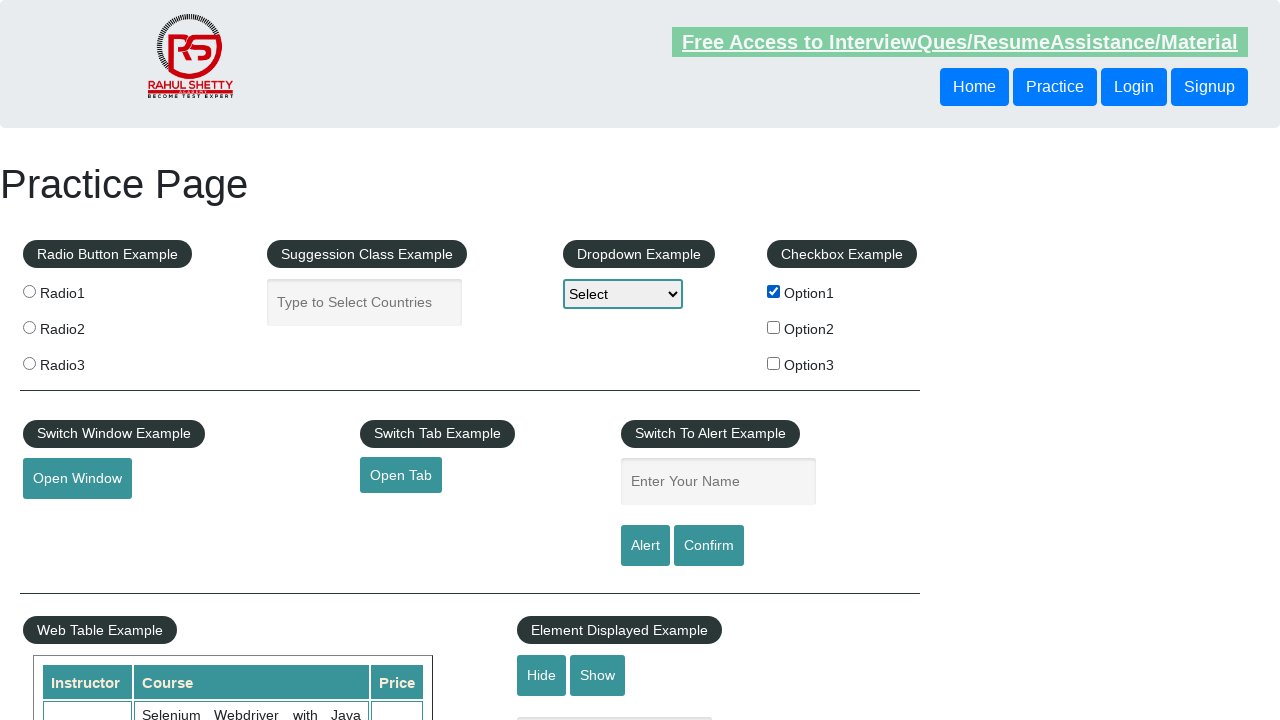

Clicked checkbox 2 of 3 at (774, 327) on input[type='checkbox'] >> nth=1
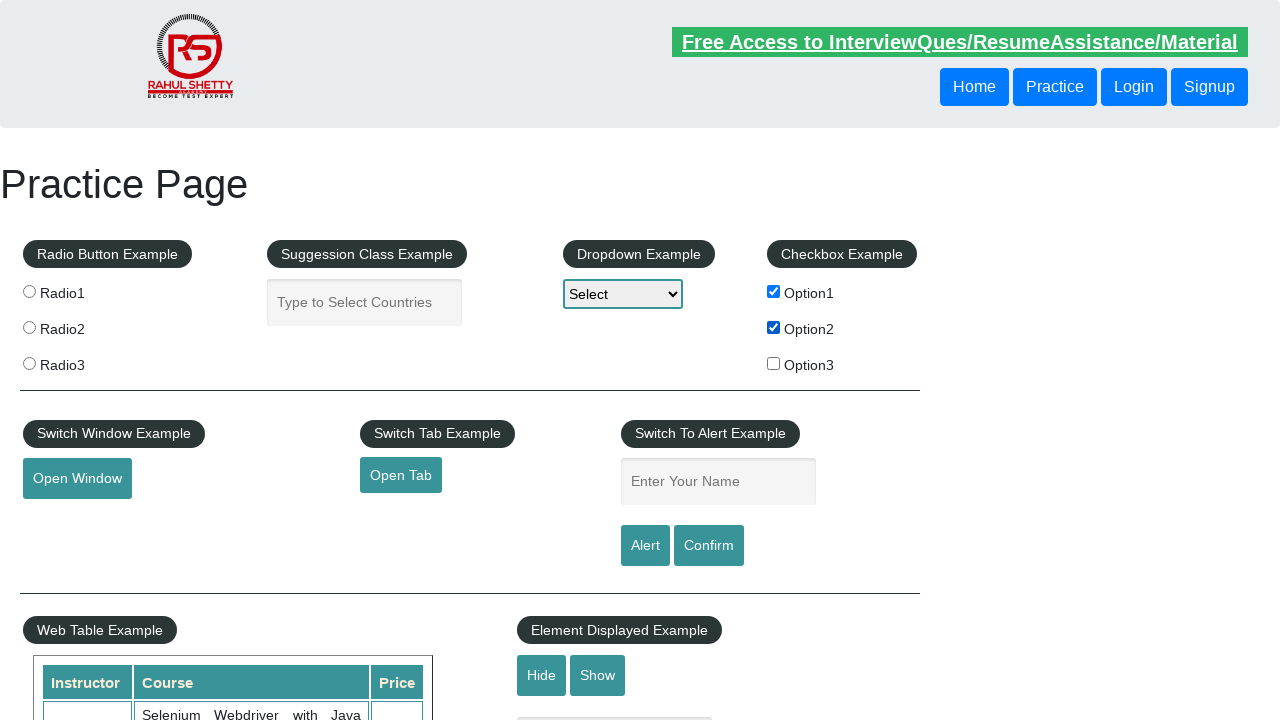

Clicked checkbox 3 of 3 at (774, 363) on input[type='checkbox'] >> nth=2
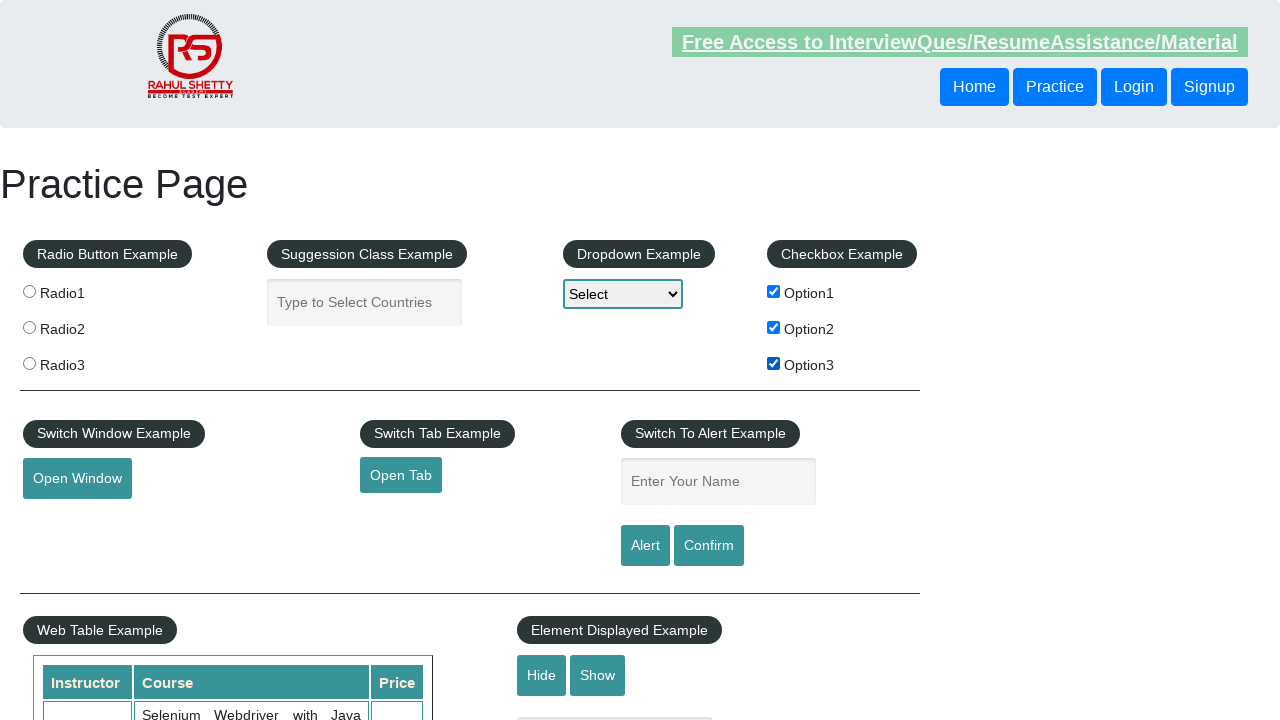

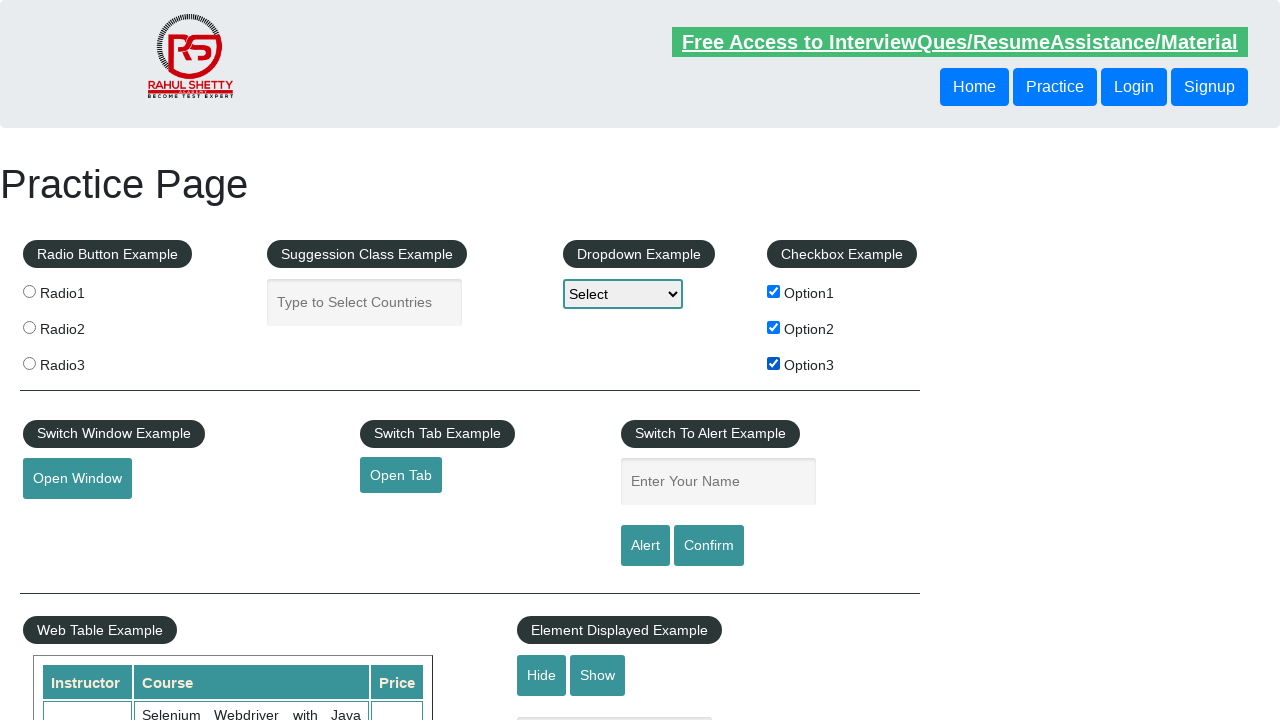